Tests page scrolling functionality by scrolling down 500 pixels and then scrolling back up 500 pixels on the Selenium website

Starting URL: https://www.selenium.dev/

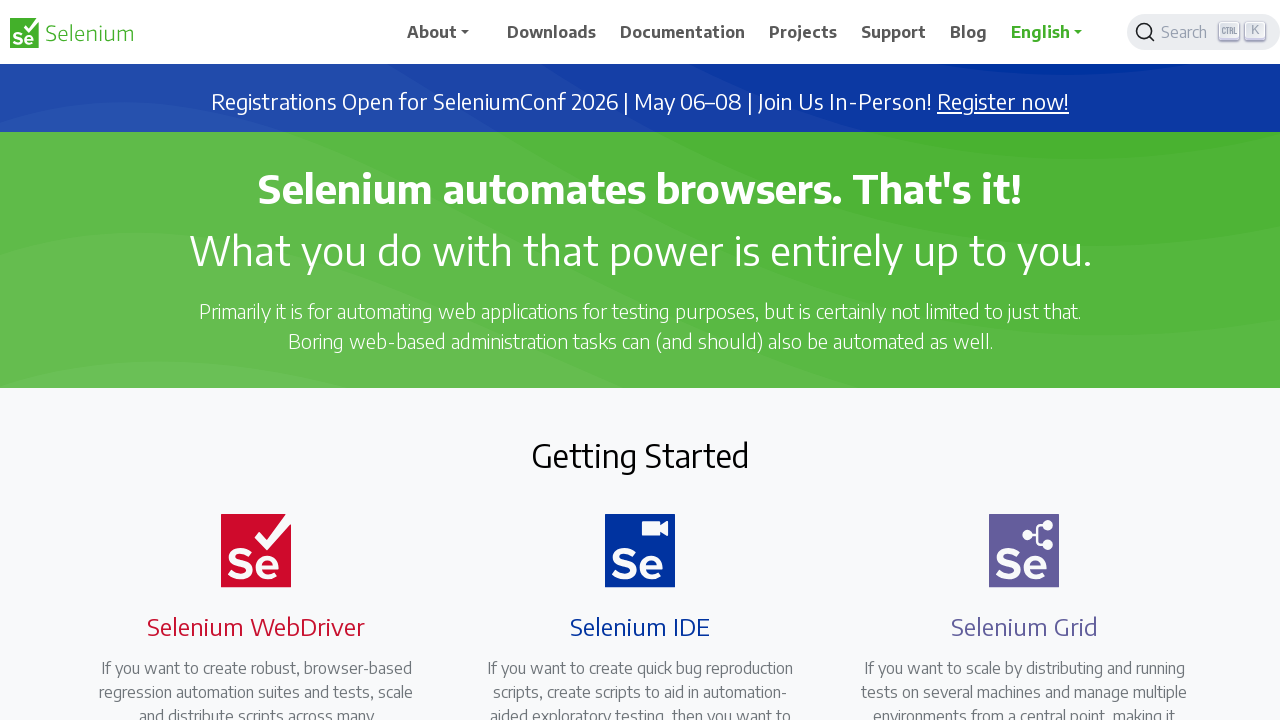

Scrolled down 500 pixels on the page
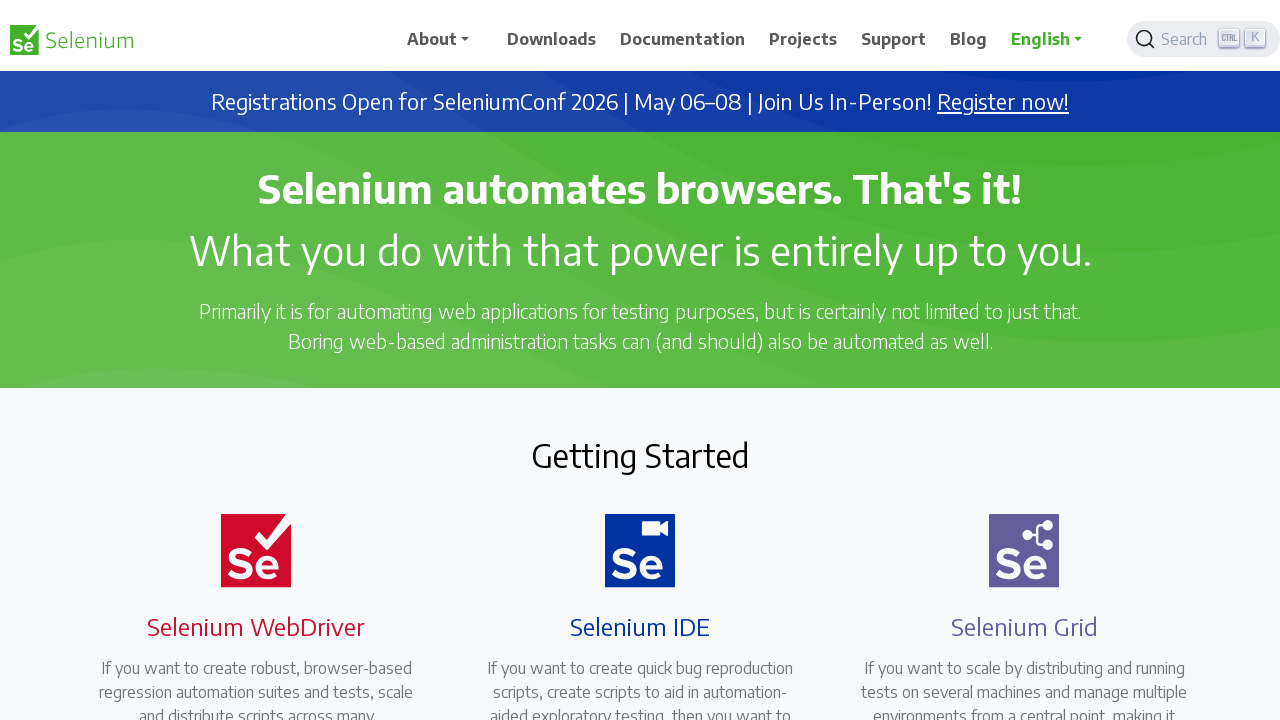

Waited 2 seconds to observe the scroll
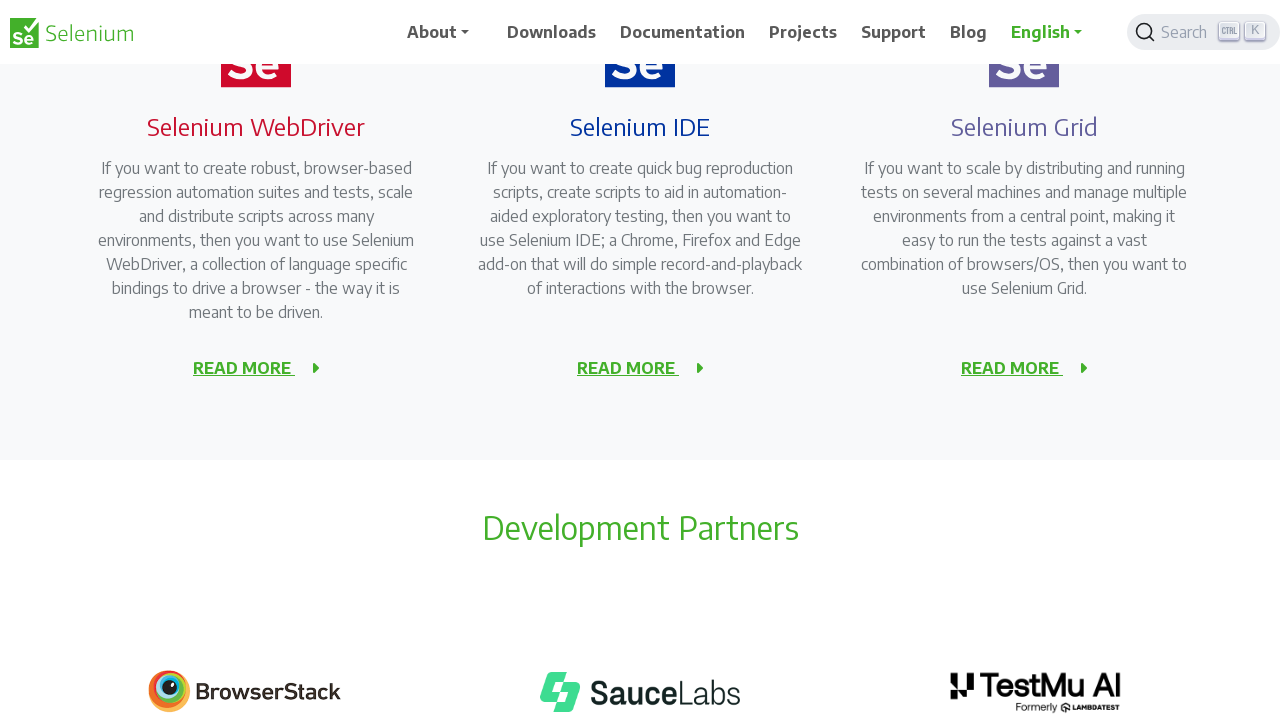

Scrolled back up 500 pixels on the page
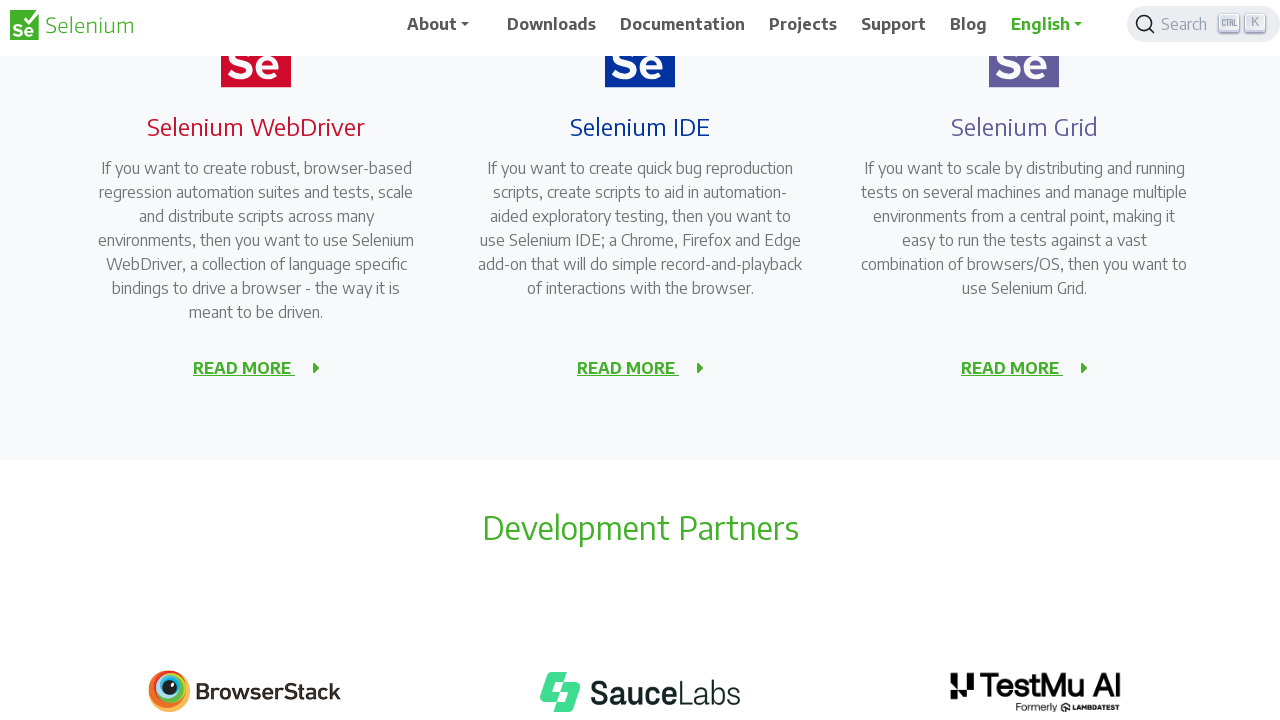

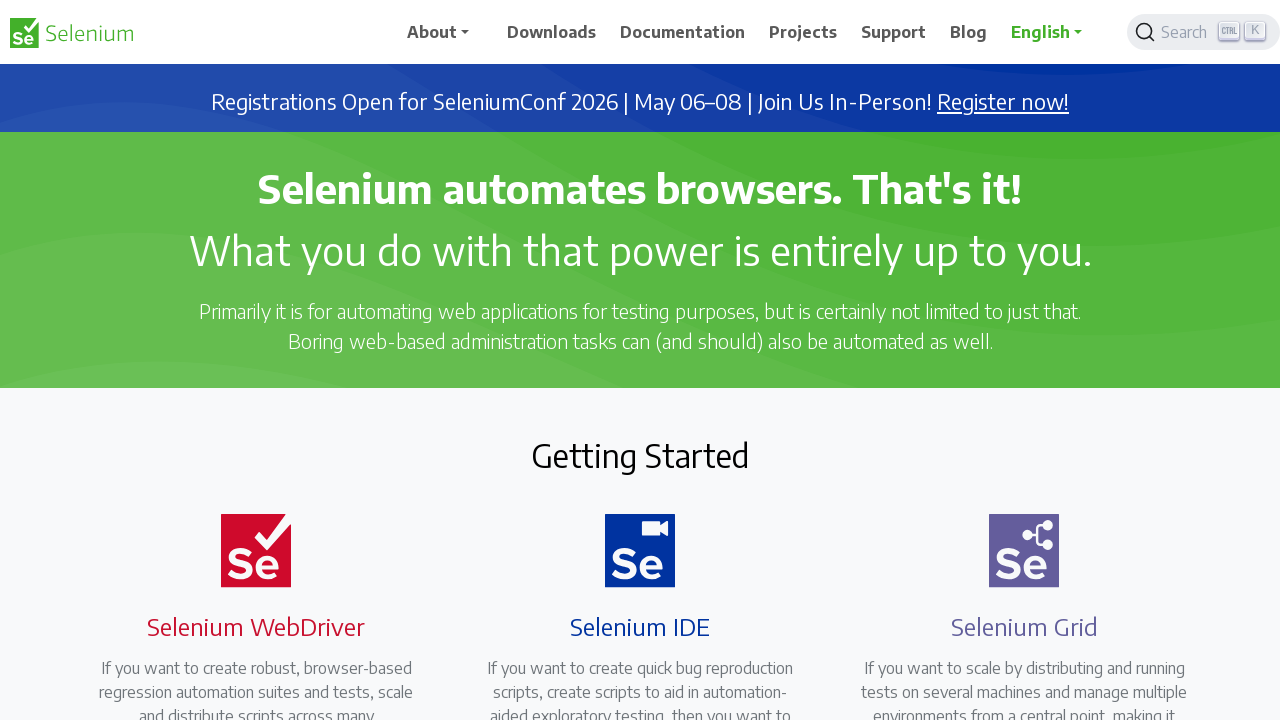